Navigates to a SNILS generator page and waits for the generated SNILS number to be displayed in a span element

Starting URL: https://ortex.github.io/snils-generator/

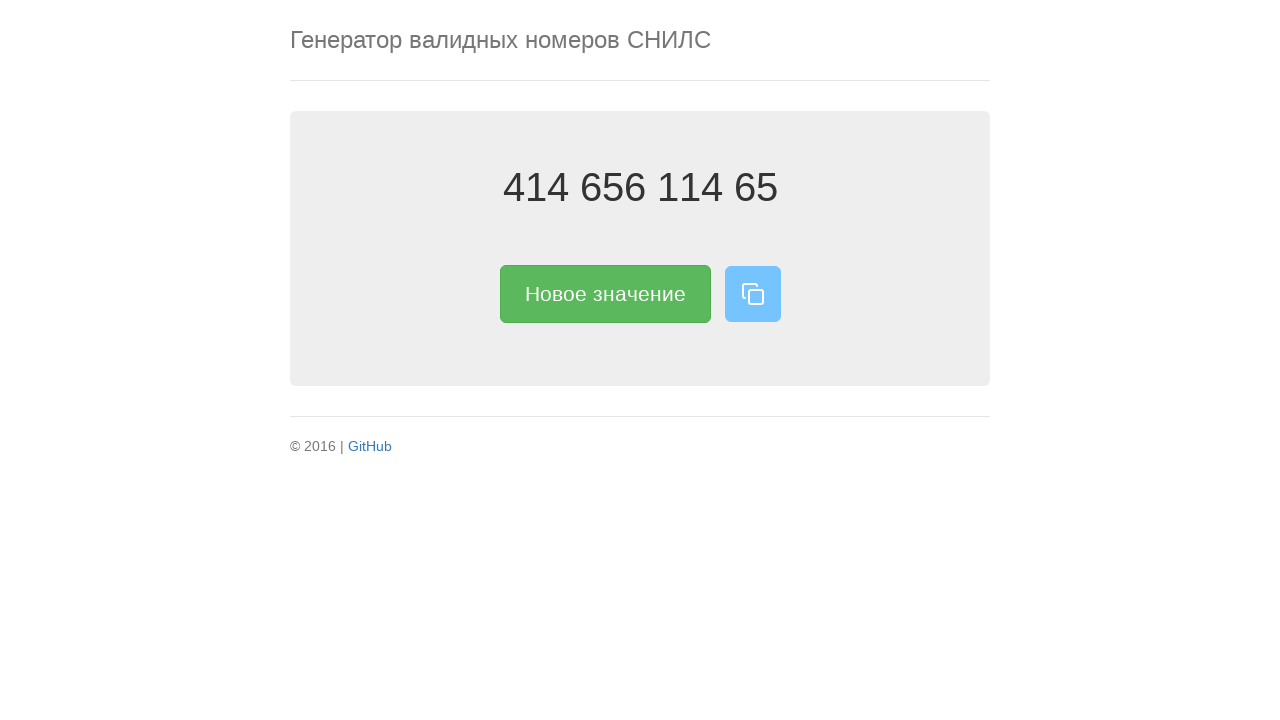

Navigated to SNILS generator page
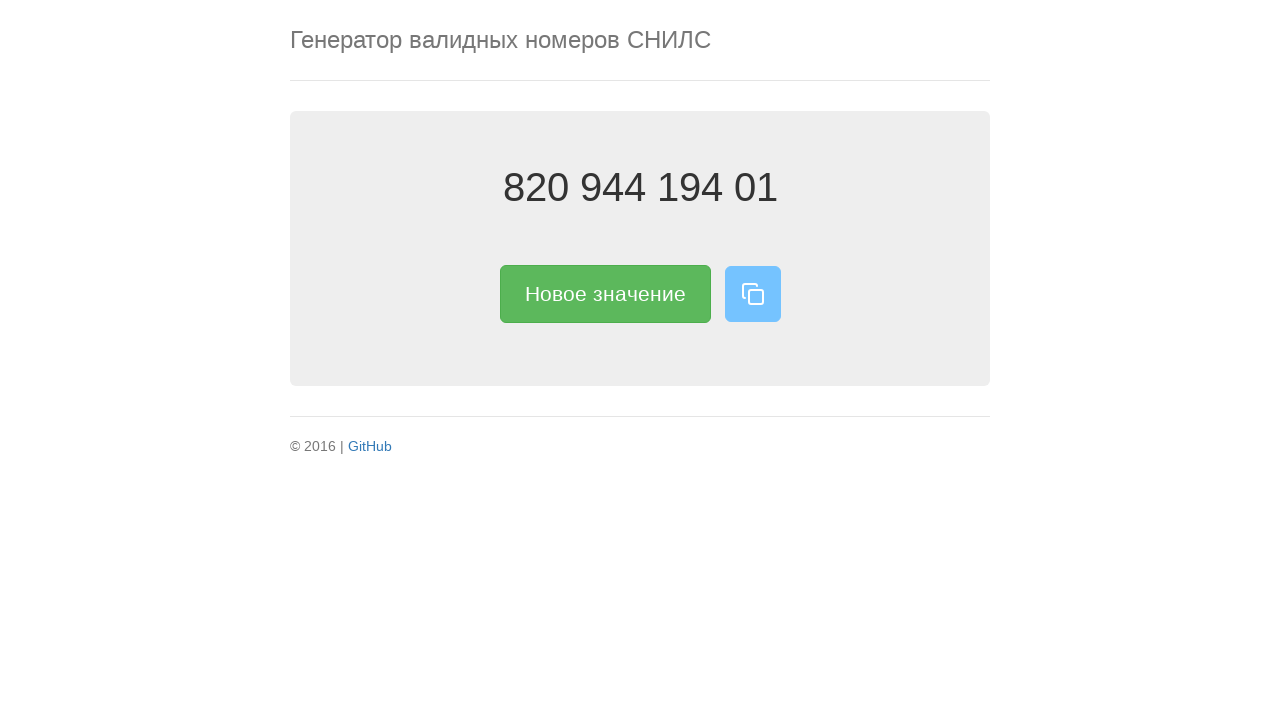

Waited for SNILS number to be displayed in span element
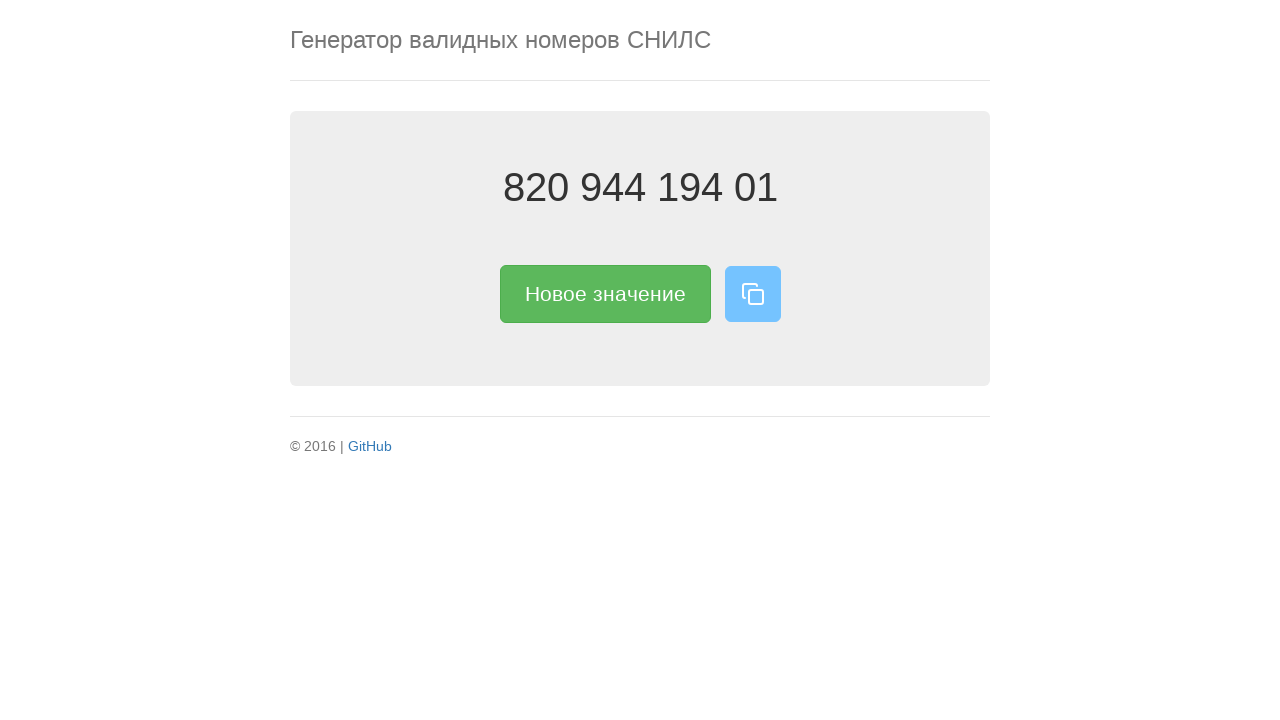

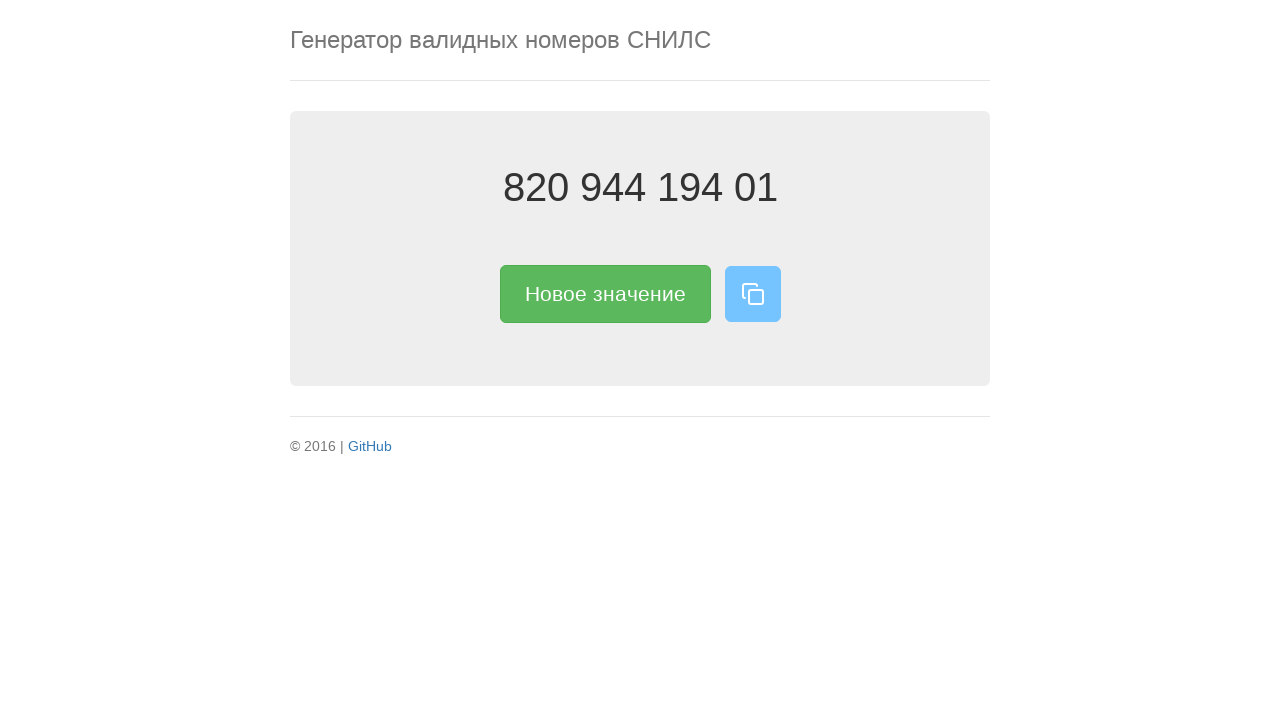